Tests table sorting functionality by clicking on the first column header and verifying the table can be interacted with. The test reads table structure (columns and rows) and cell values before and after sorting.

Starting URL: https://v1.training-support.net/selenium/tables

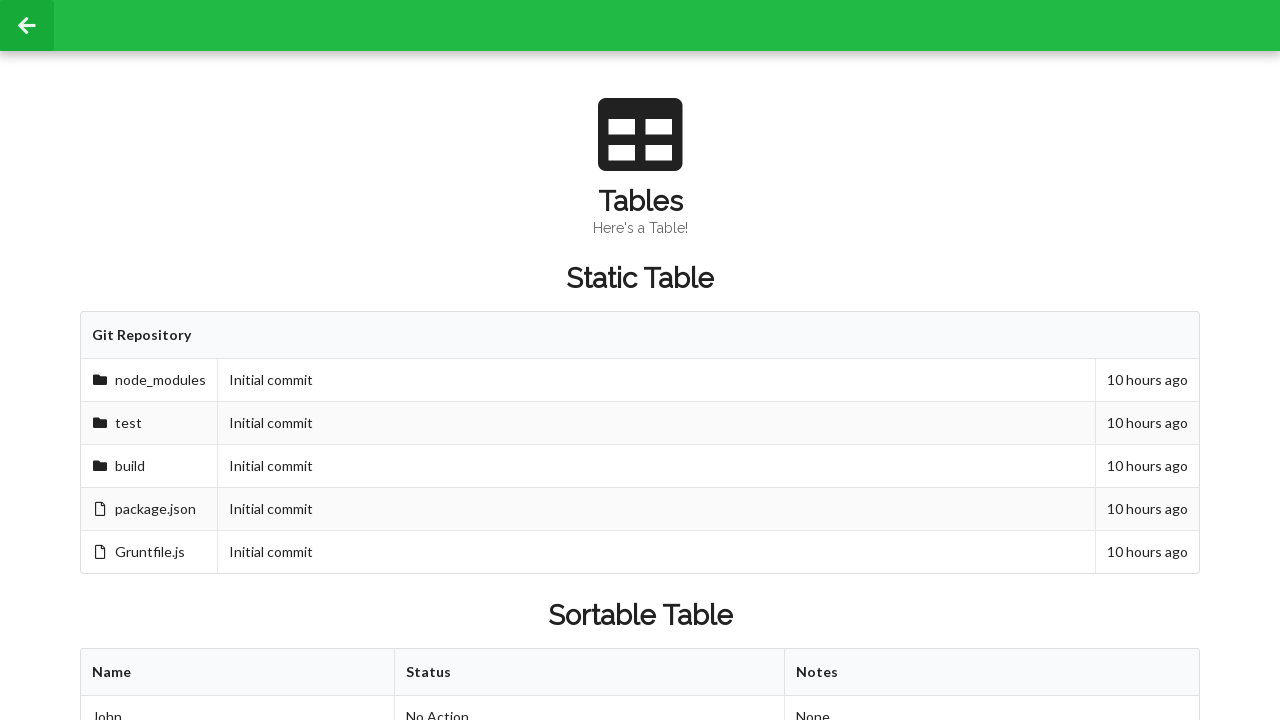

Waited for sortable table to be present
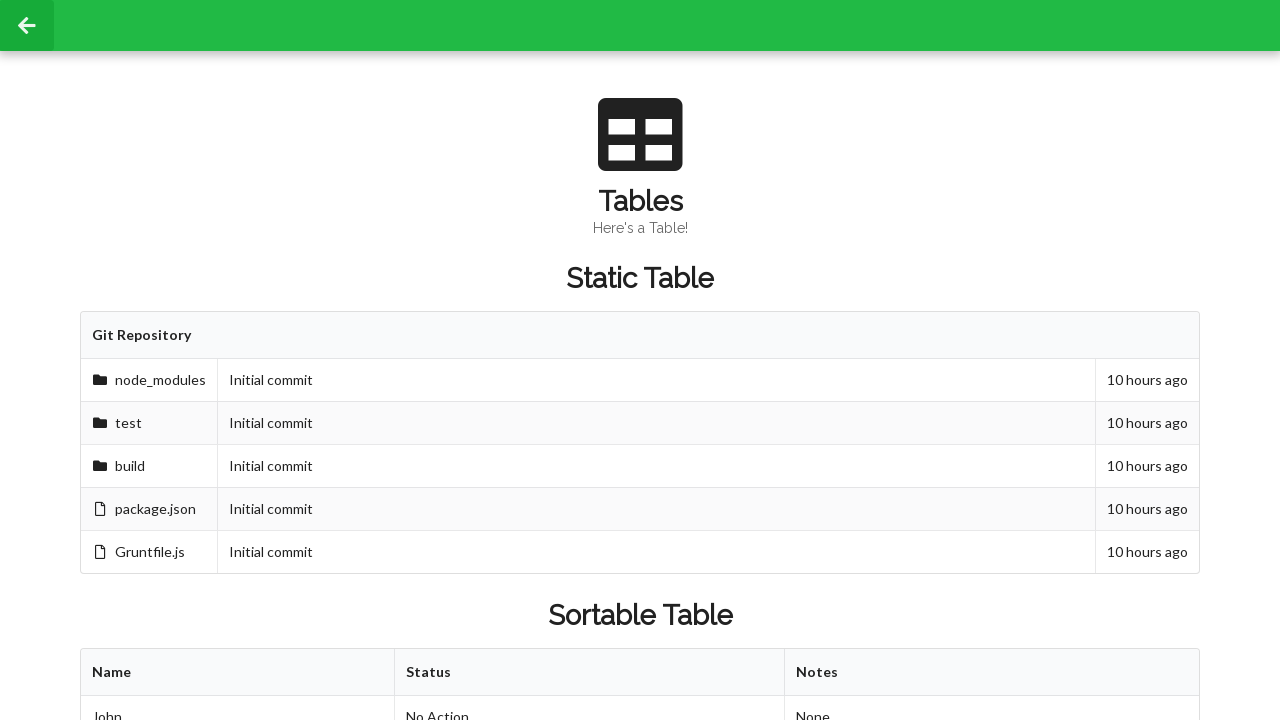

Retrieved table columns - found 3 columns
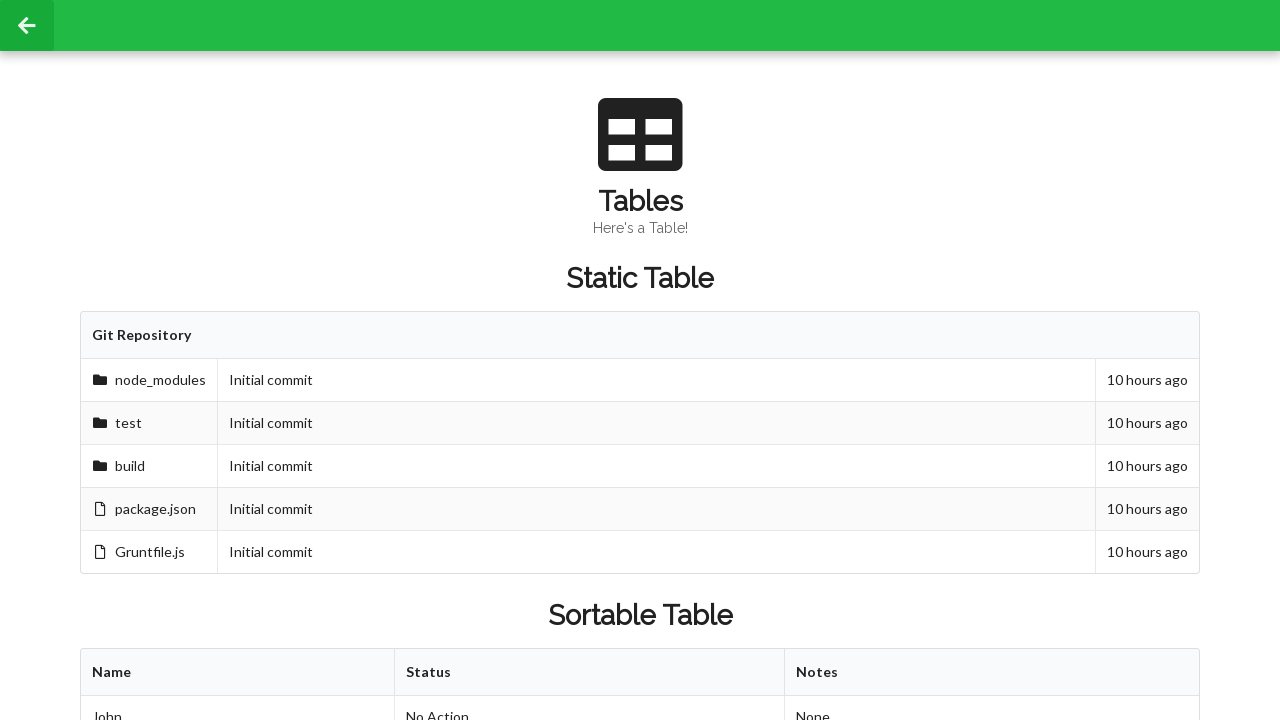

Retrieved table rows - found 3 rows
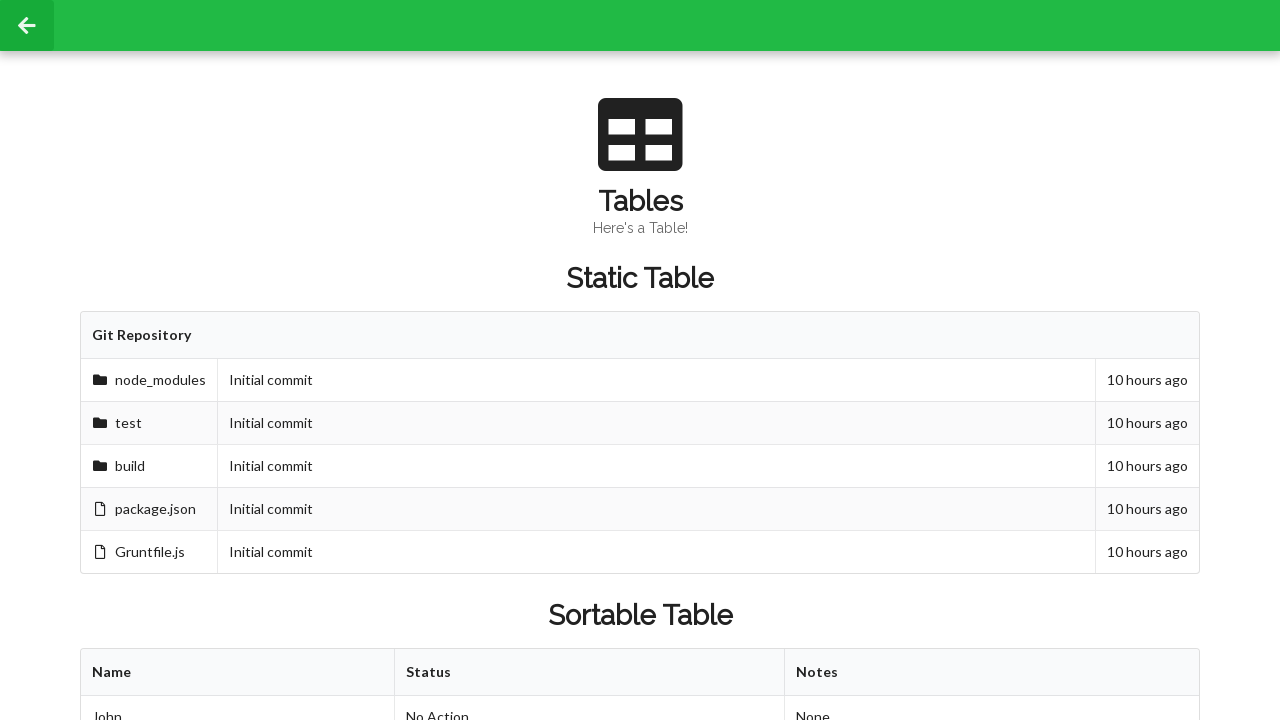

Retrieved cell value before sorting - value: Approved
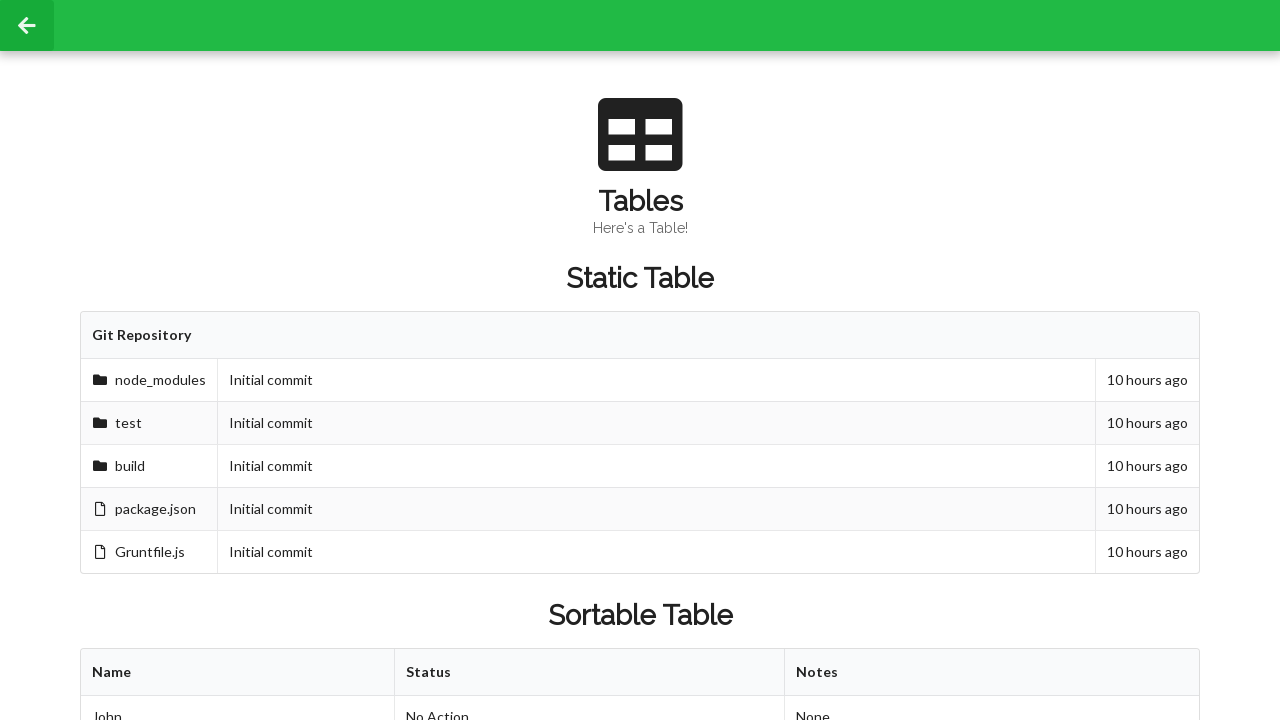

Clicked first column header to sort table at (238, 673) on xpath=//table[@id='sortableTable']/thead/tr/th[1]
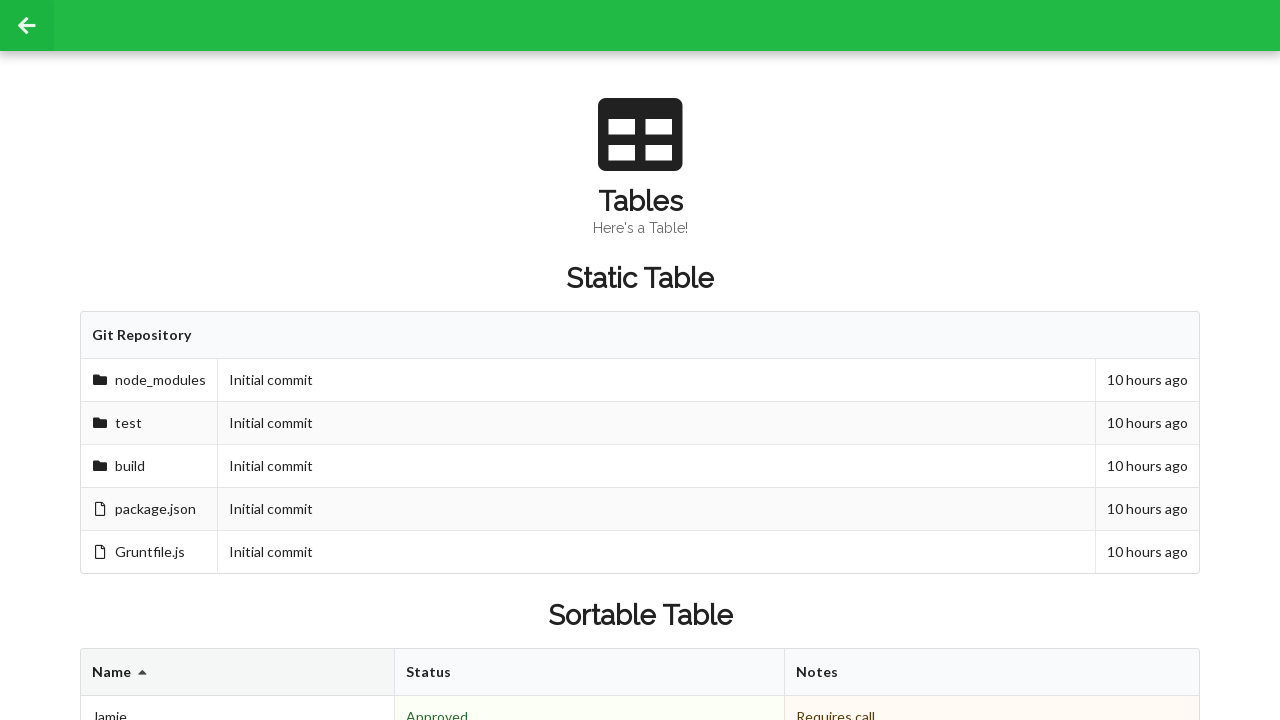

Retrieved cell value after sorting - value: Denied
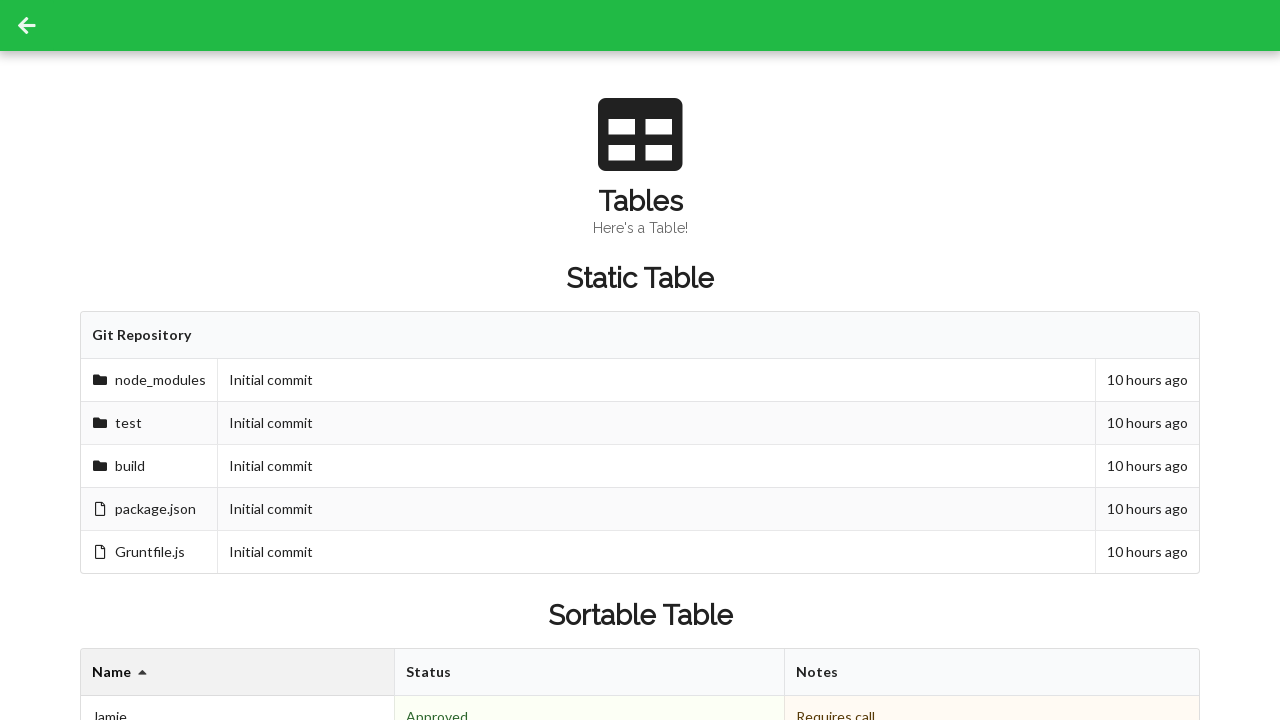

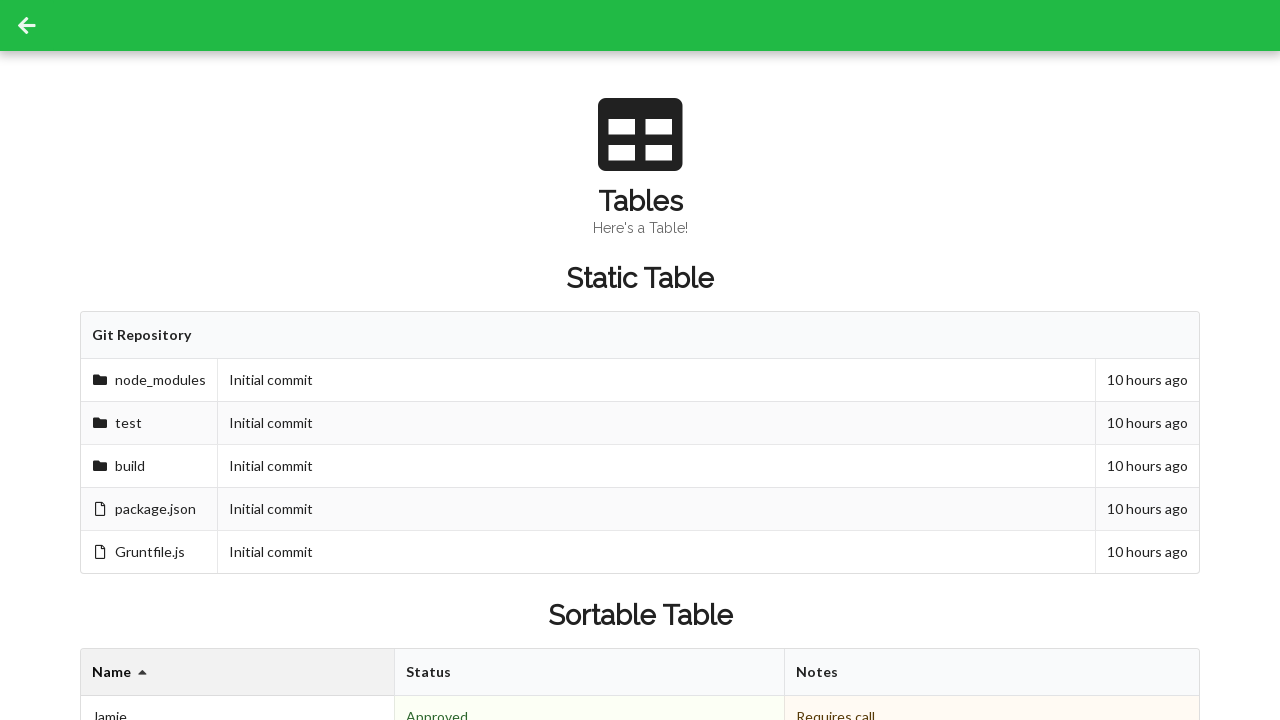